Clicks the Bike checkbox and verifies it is selected

Starting URL: http://only-testing-blog.blogspot.com/2013/11/new-test.html

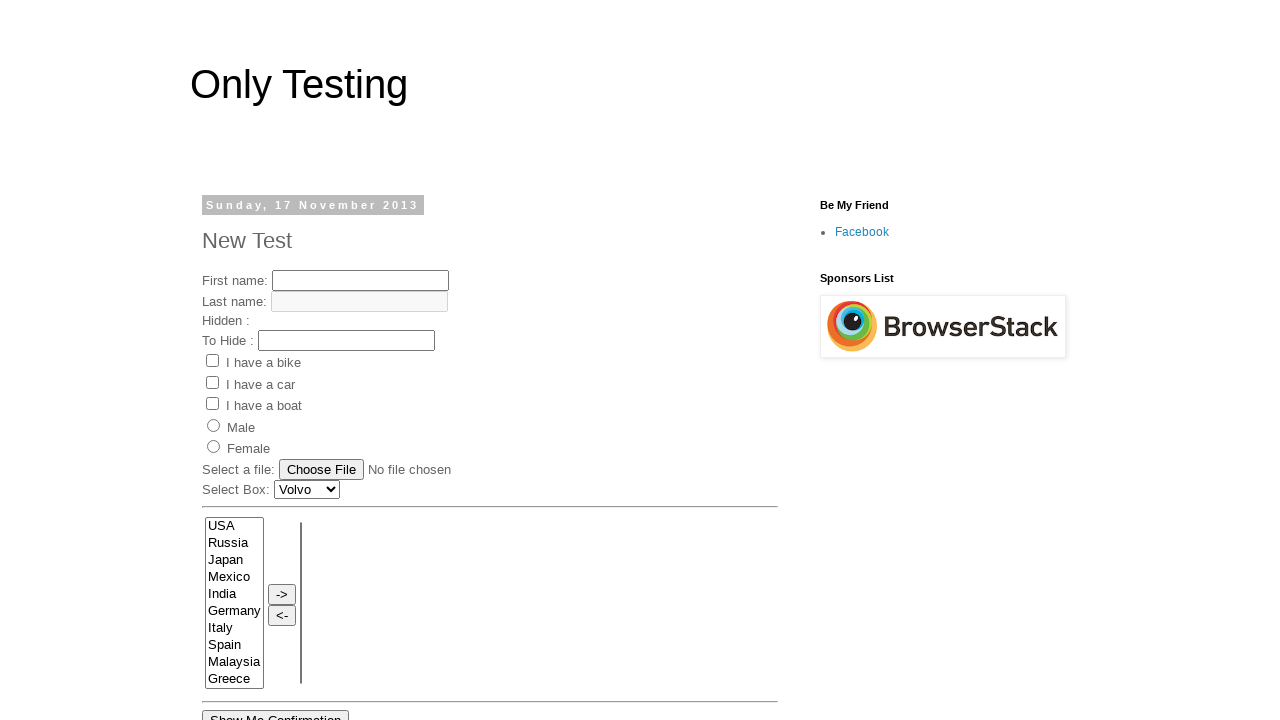

Navigated to test page
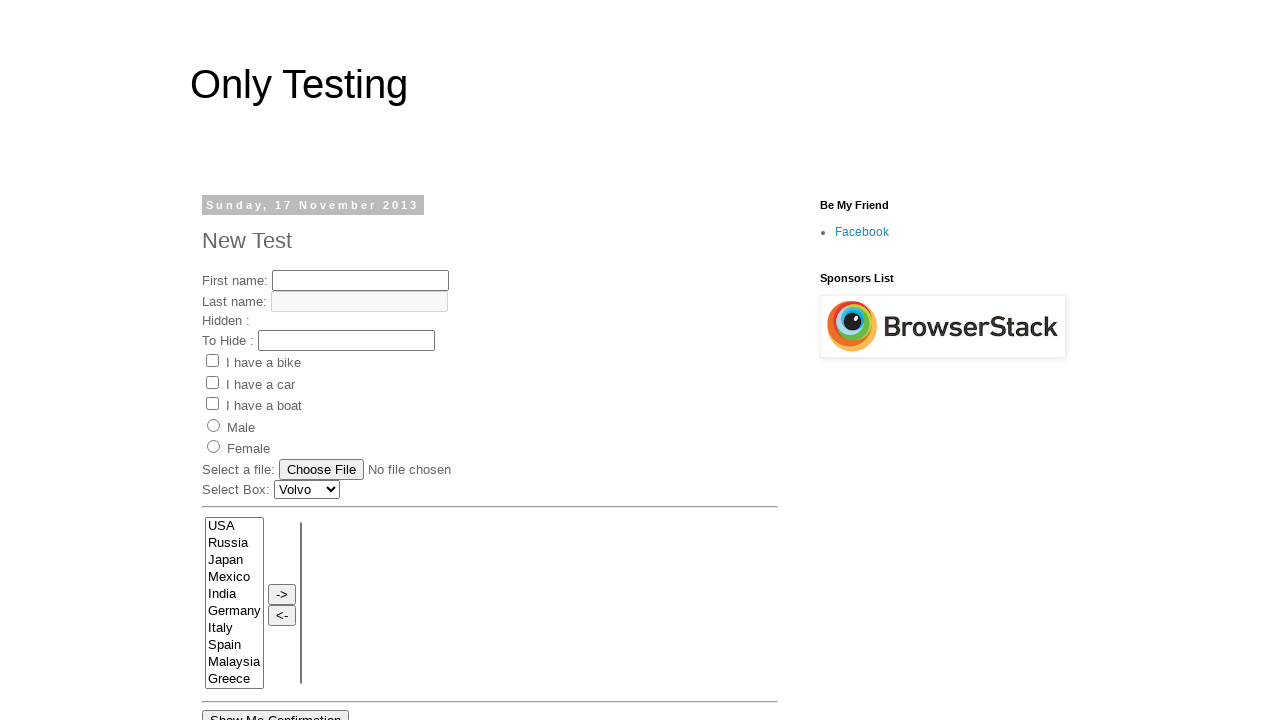

Clicked the Bike checkbox at (212, 361) on input[value='Bike']
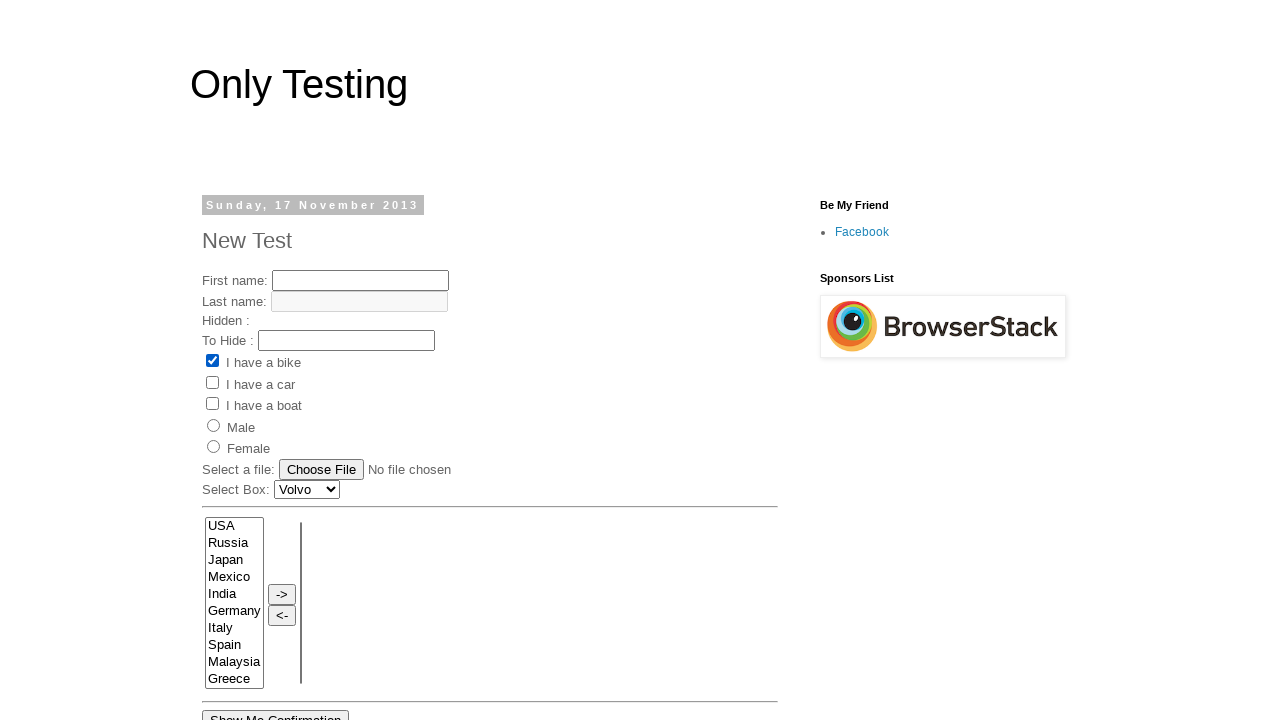

Verified Bike checkbox is checked
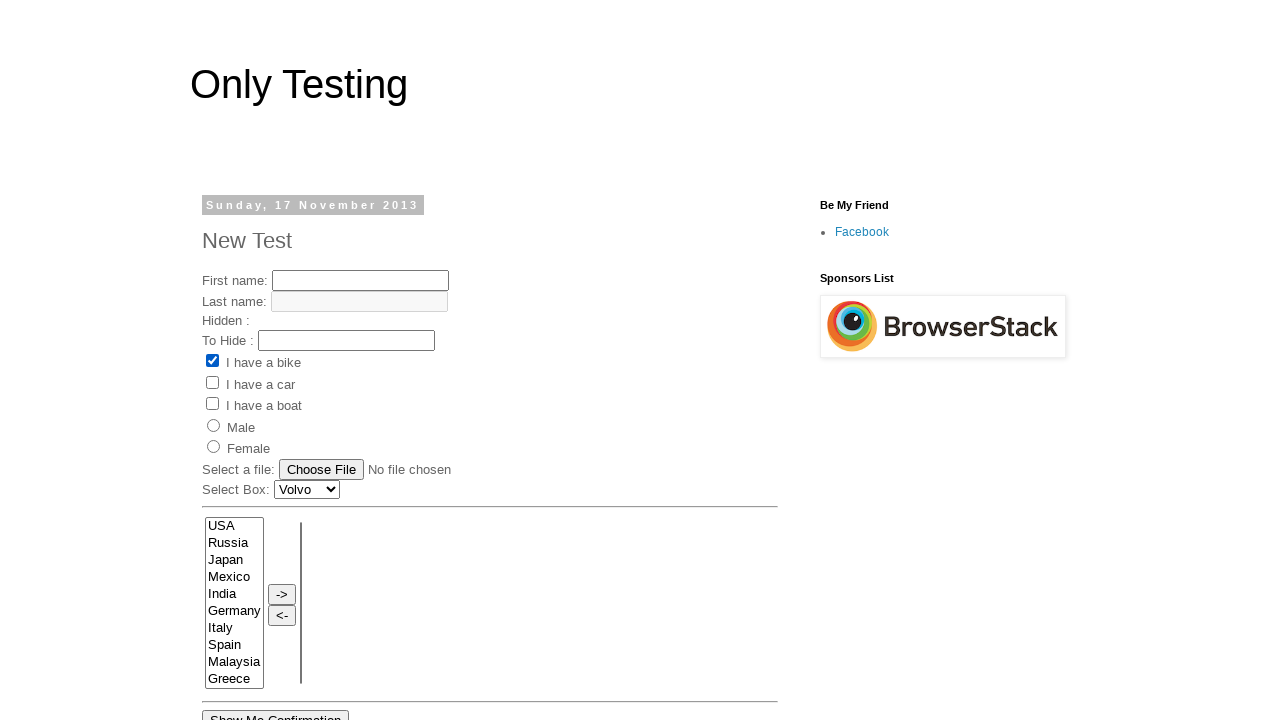

Assertion passed: Bike checkbox is selected
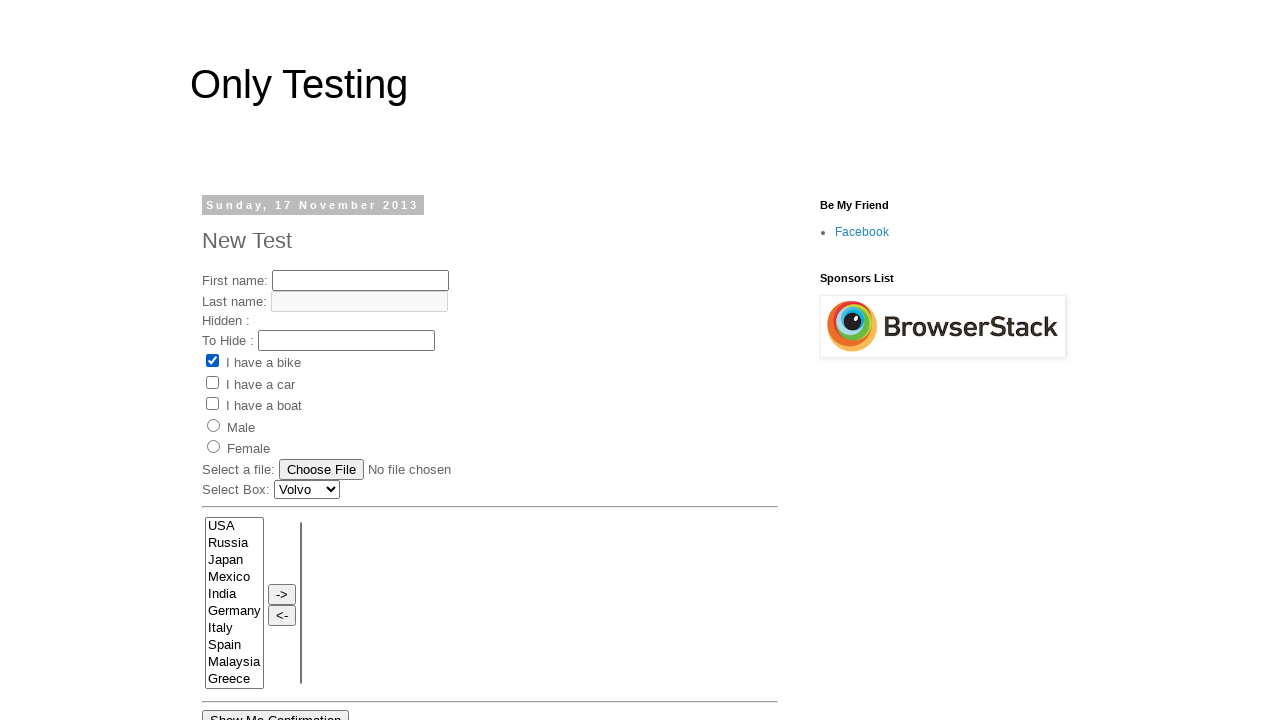

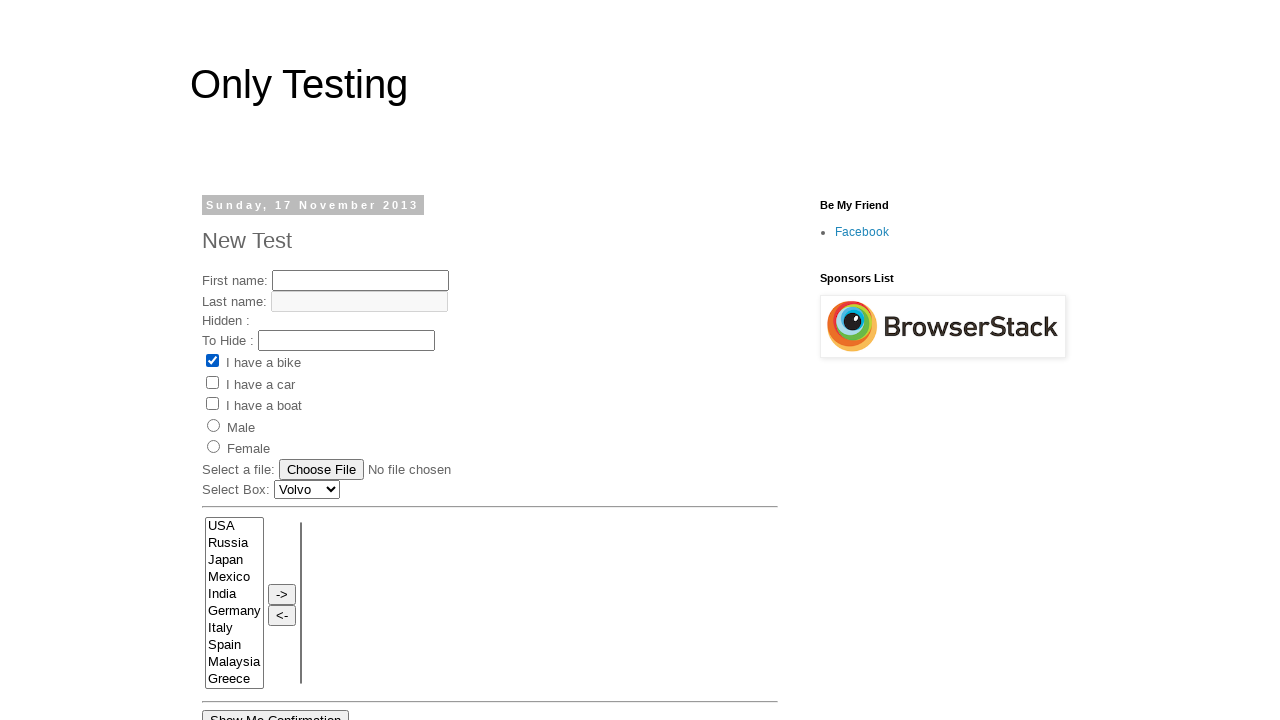